Tests marking all items as completed using the toggle all checkbox

Starting URL: https://demo.playwright.dev/todomvc

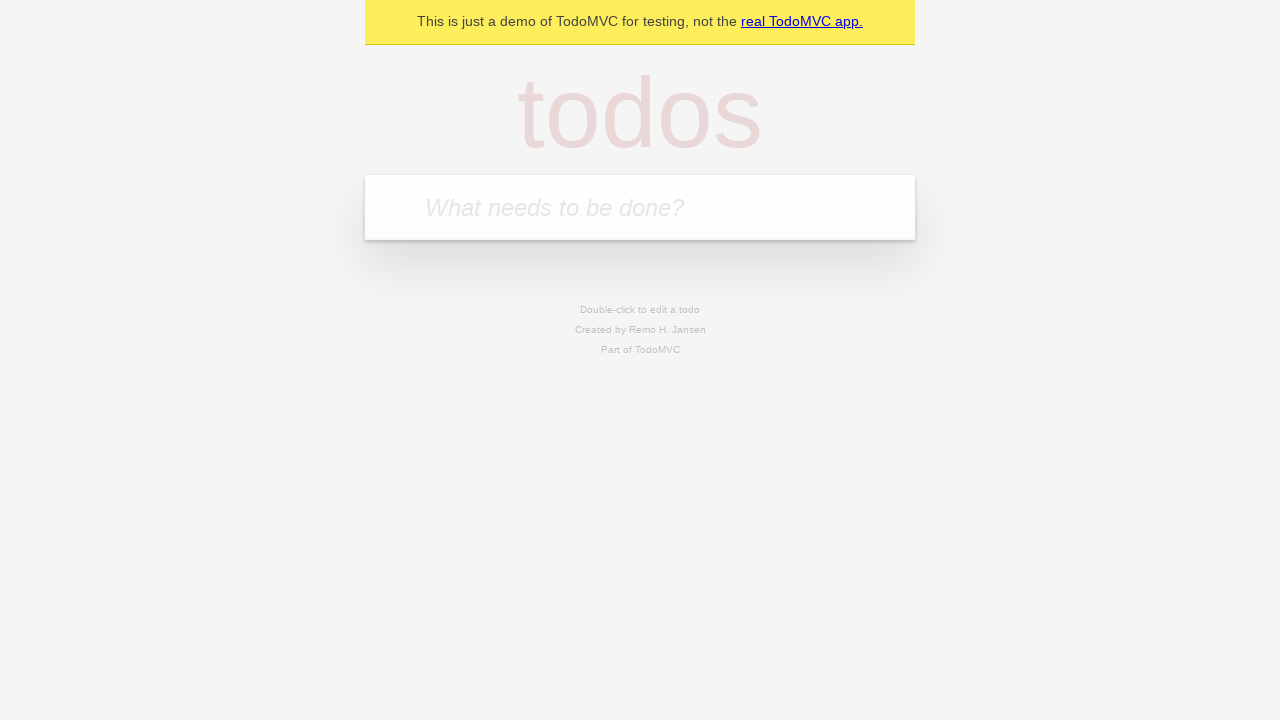

Filled todo input with 'buy some cheese' on internal:attr=[placeholder="What needs to be done?"i]
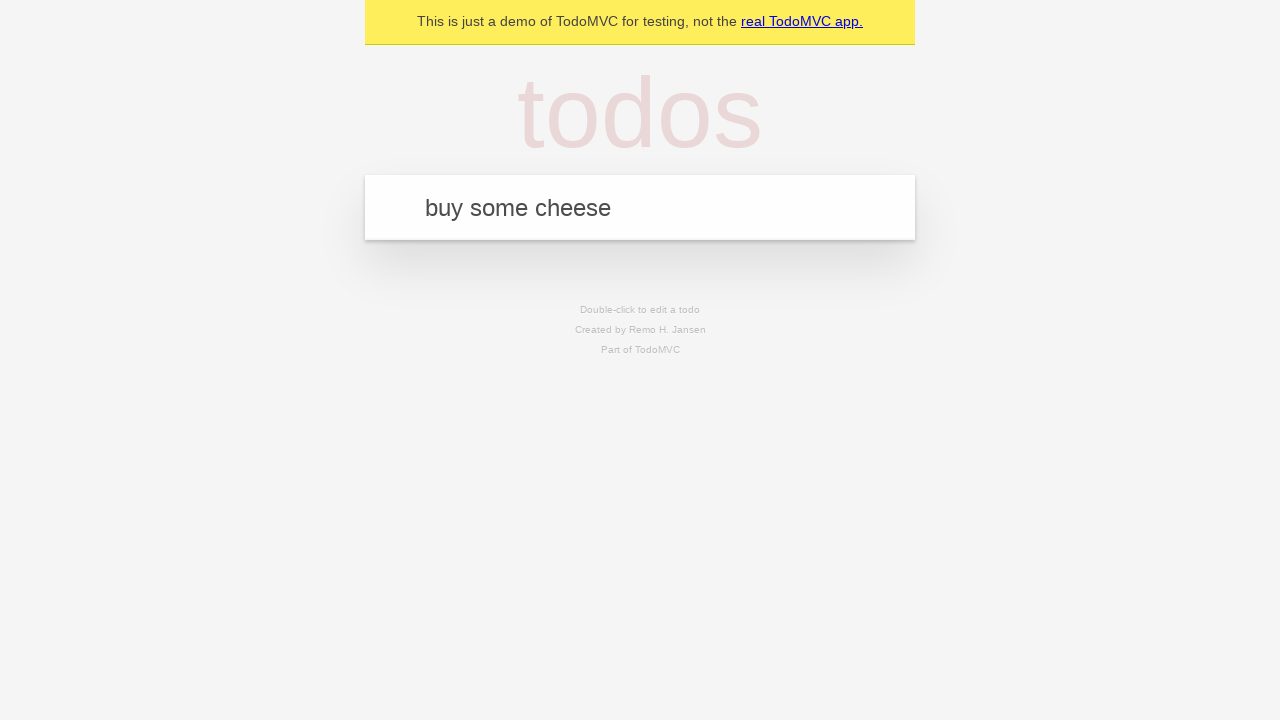

Pressed Enter to add first todo on internal:attr=[placeholder="What needs to be done?"i]
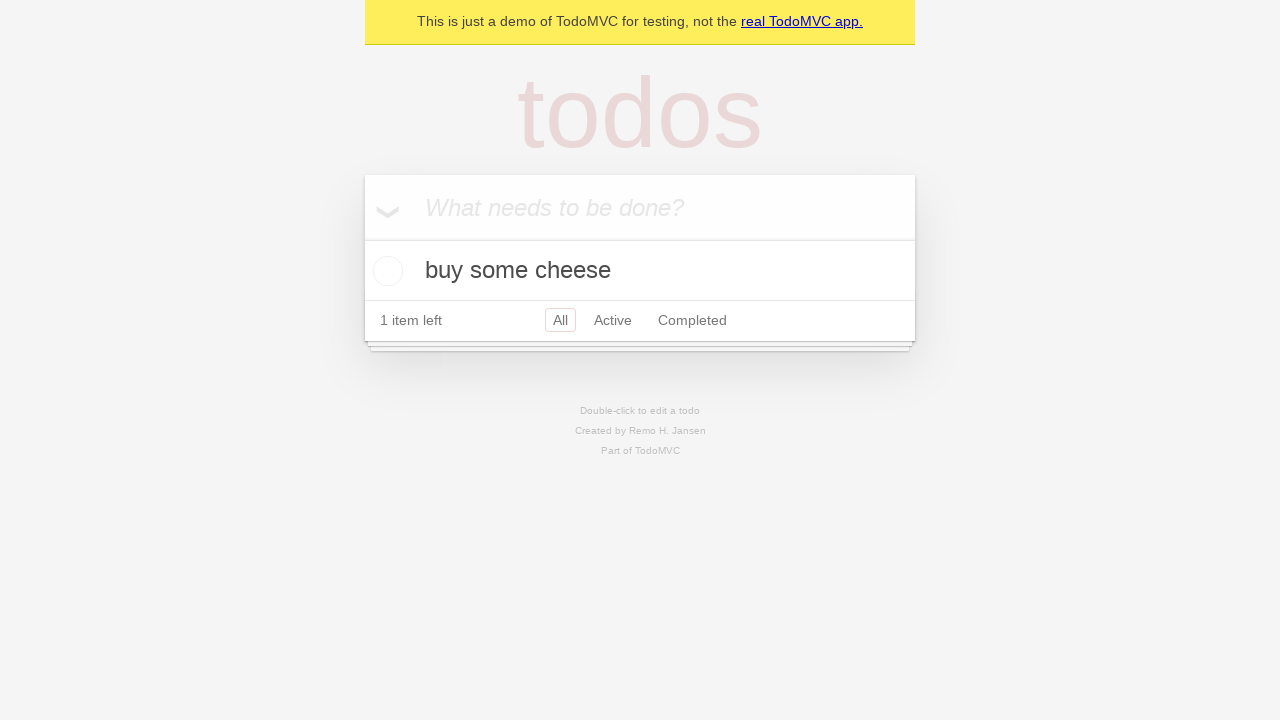

Filled todo input with 'feed the cat' on internal:attr=[placeholder="What needs to be done?"i]
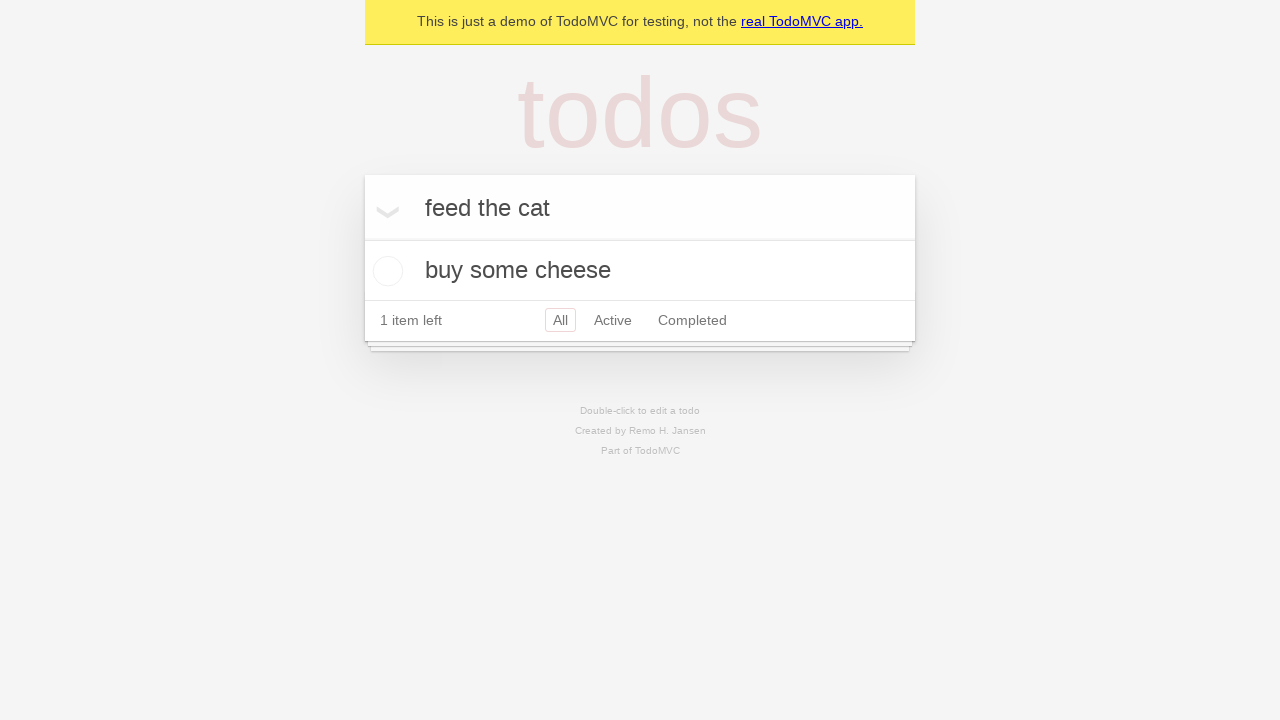

Pressed Enter to add second todo on internal:attr=[placeholder="What needs to be done?"i]
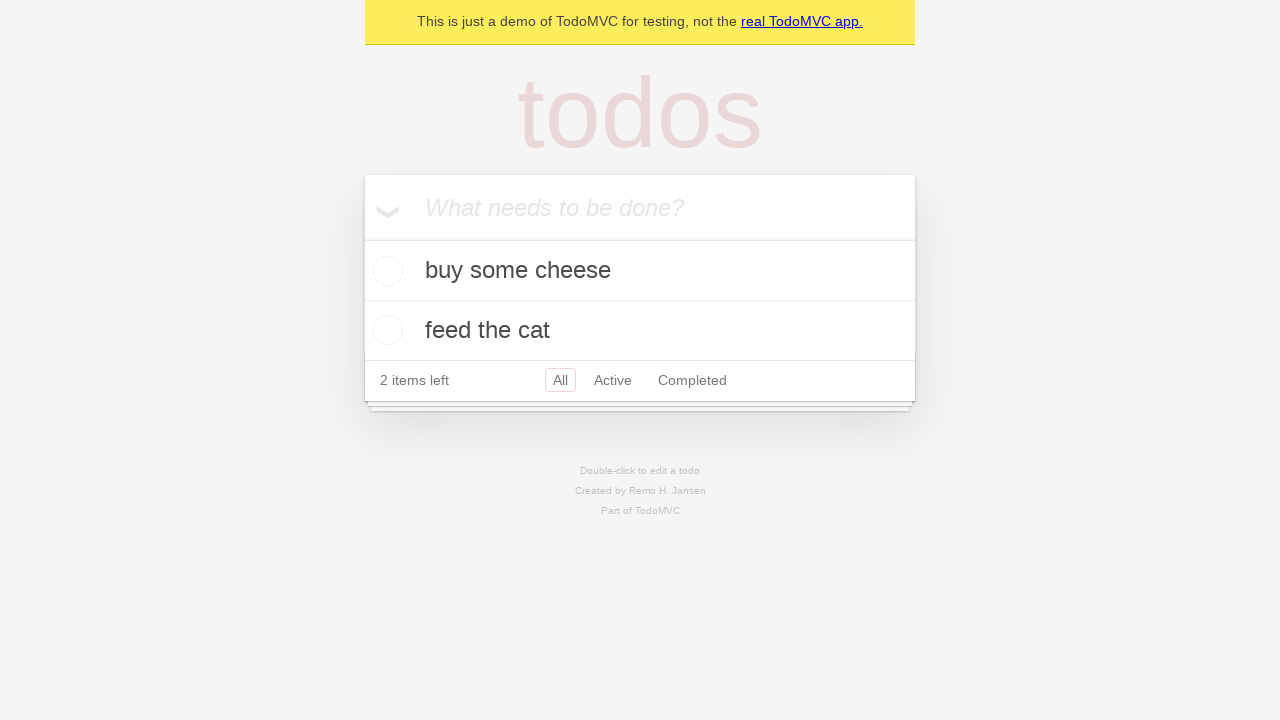

Filled todo input with 'book a doctors appointment' on internal:attr=[placeholder="What needs to be done?"i]
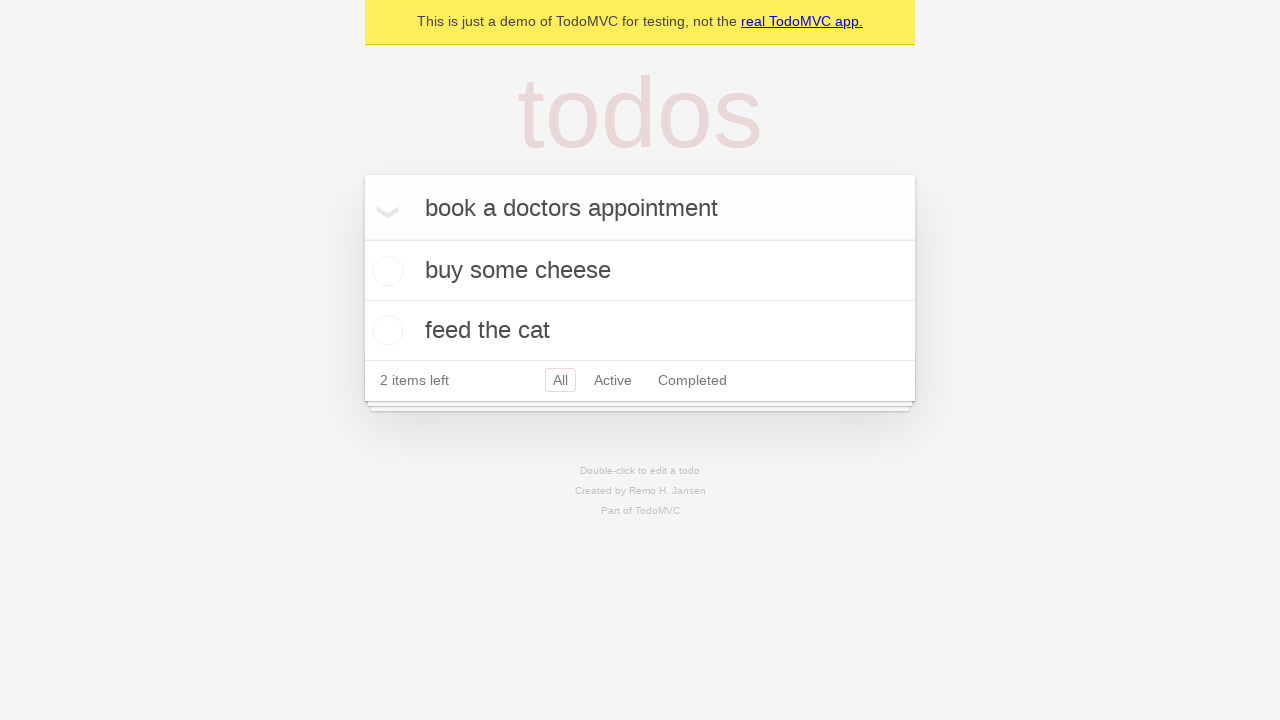

Pressed Enter to add third todo on internal:attr=[placeholder="What needs to be done?"i]
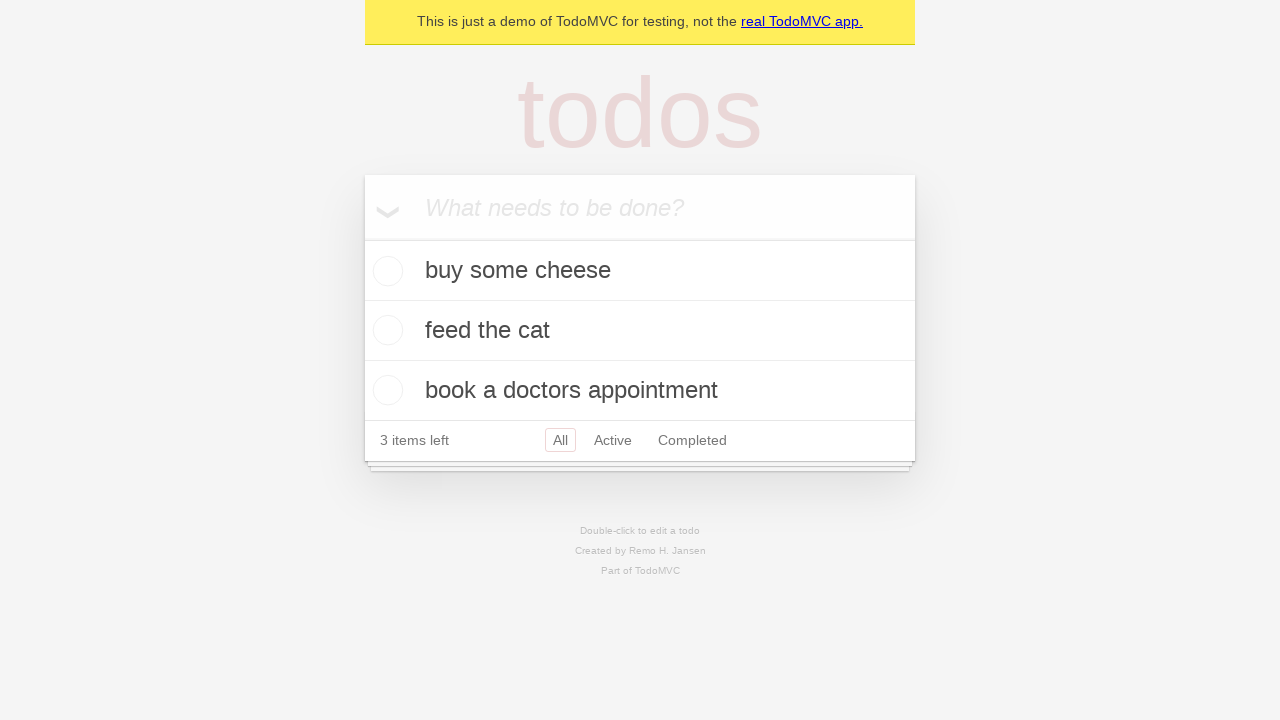

Clicked 'Mark all as complete' checkbox to complete all todos at (362, 238) on internal:label="Mark all as complete"i
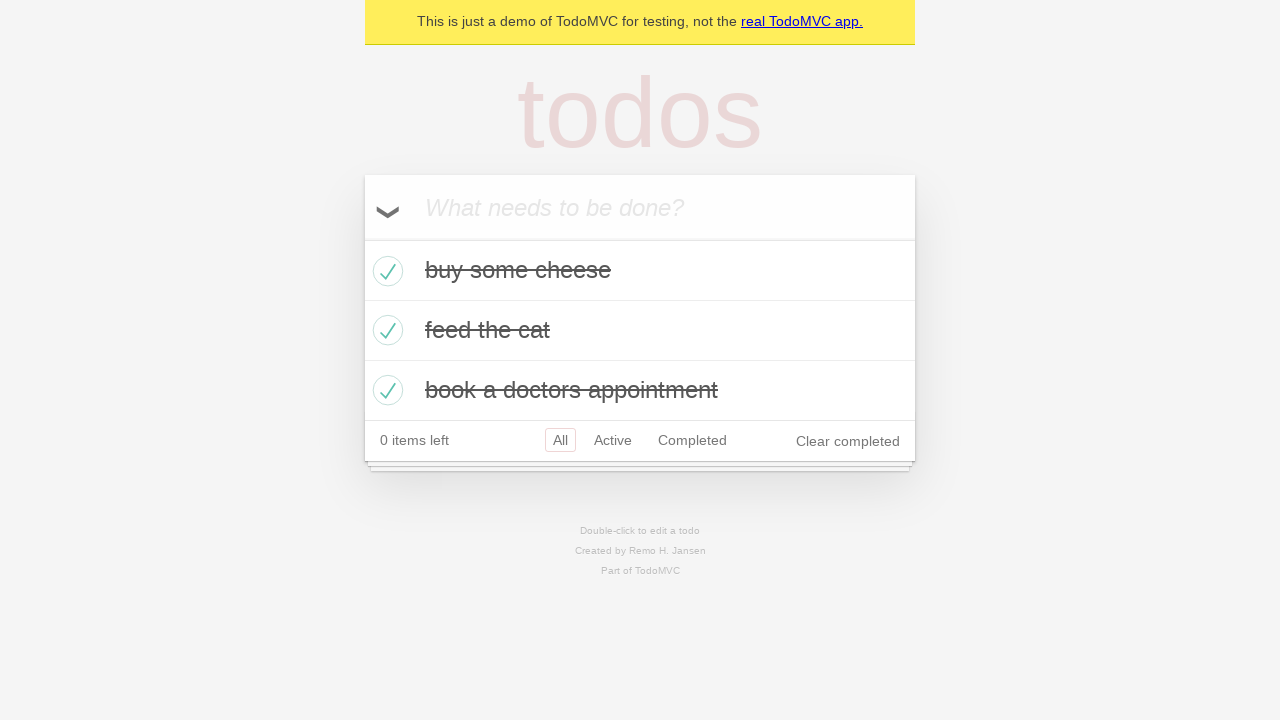

Verified that todos are marked as completed
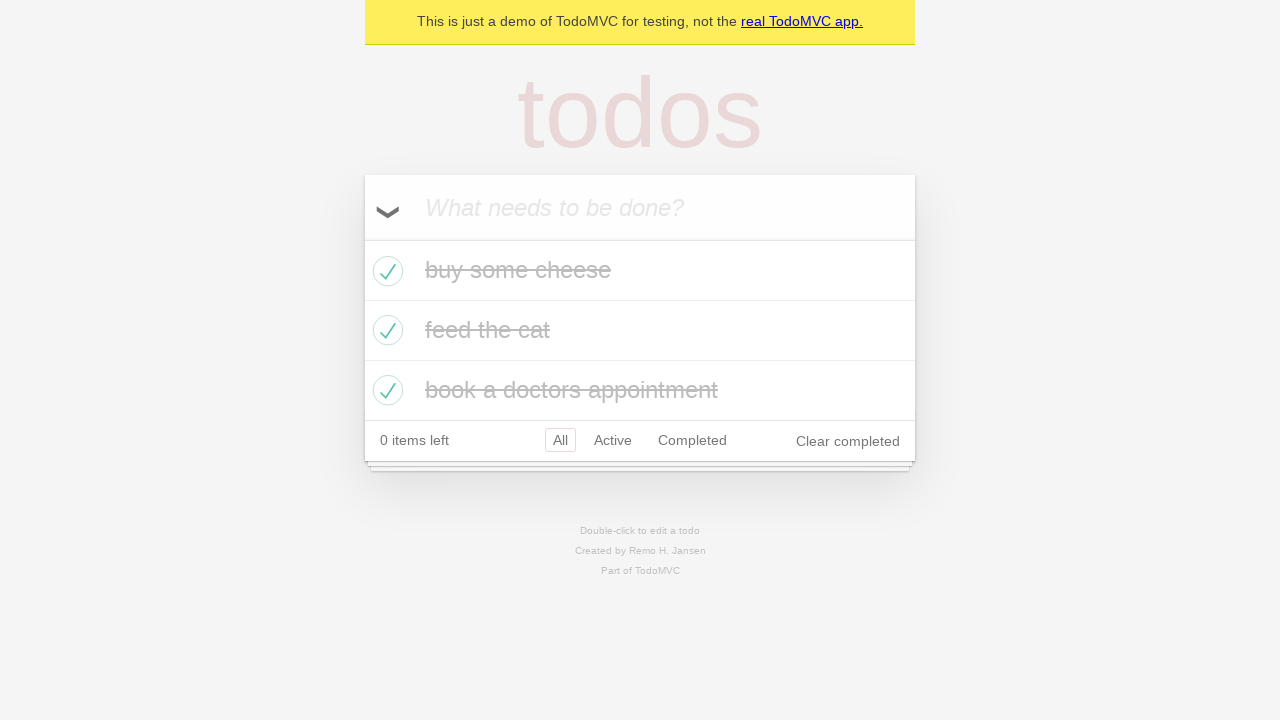

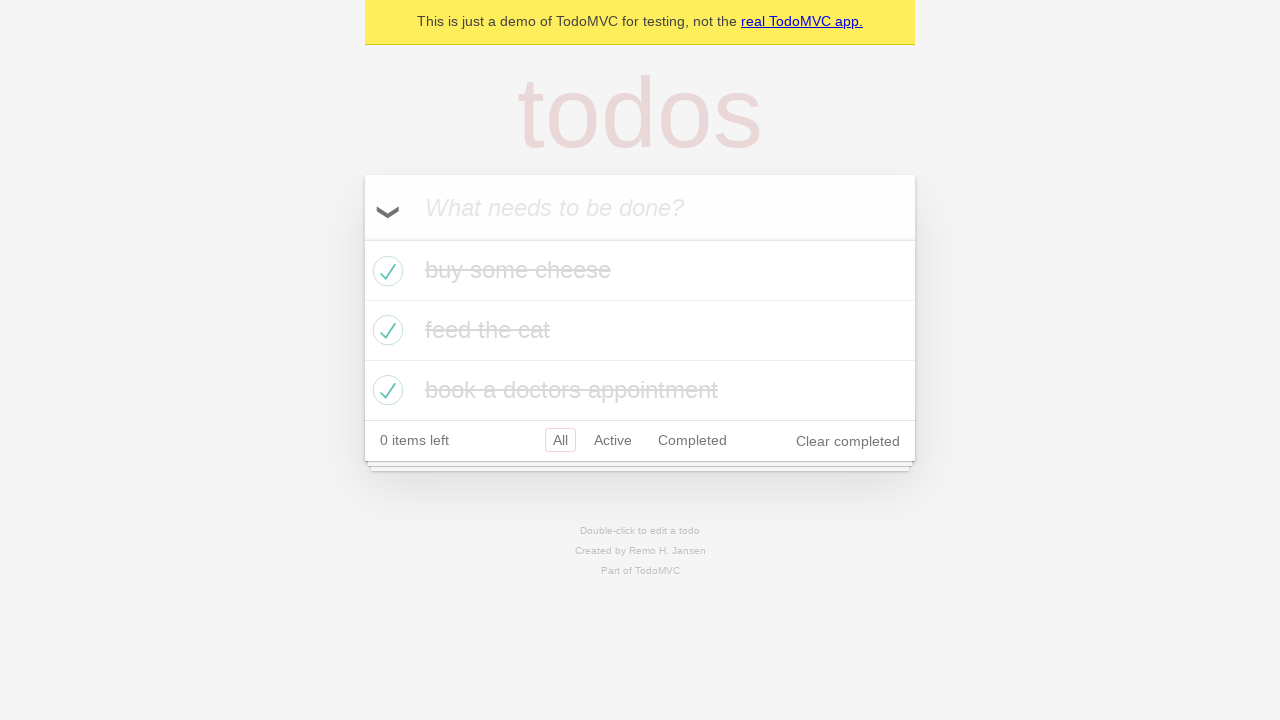